Tests that an error message is displayed when attempting to login without entering a username

Starting URL: https://www.saucedemo.com/

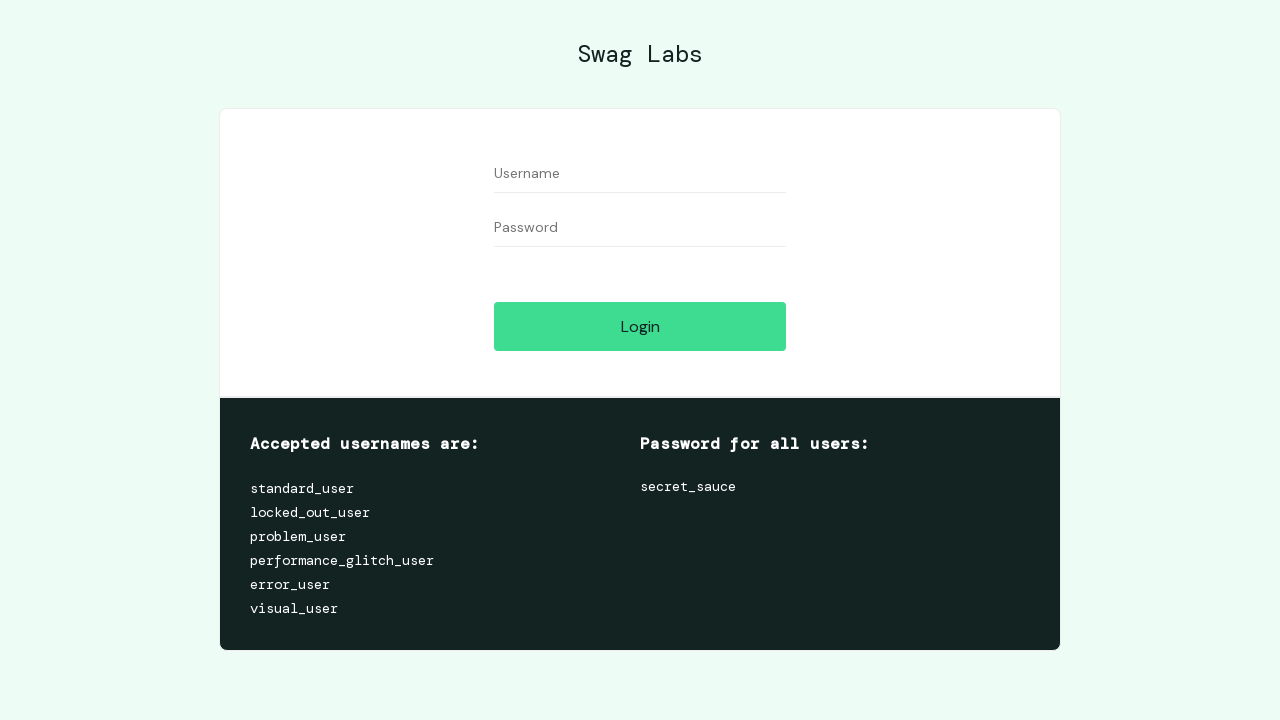

Clicked login button without entering username or password at (640, 326) on #login-button
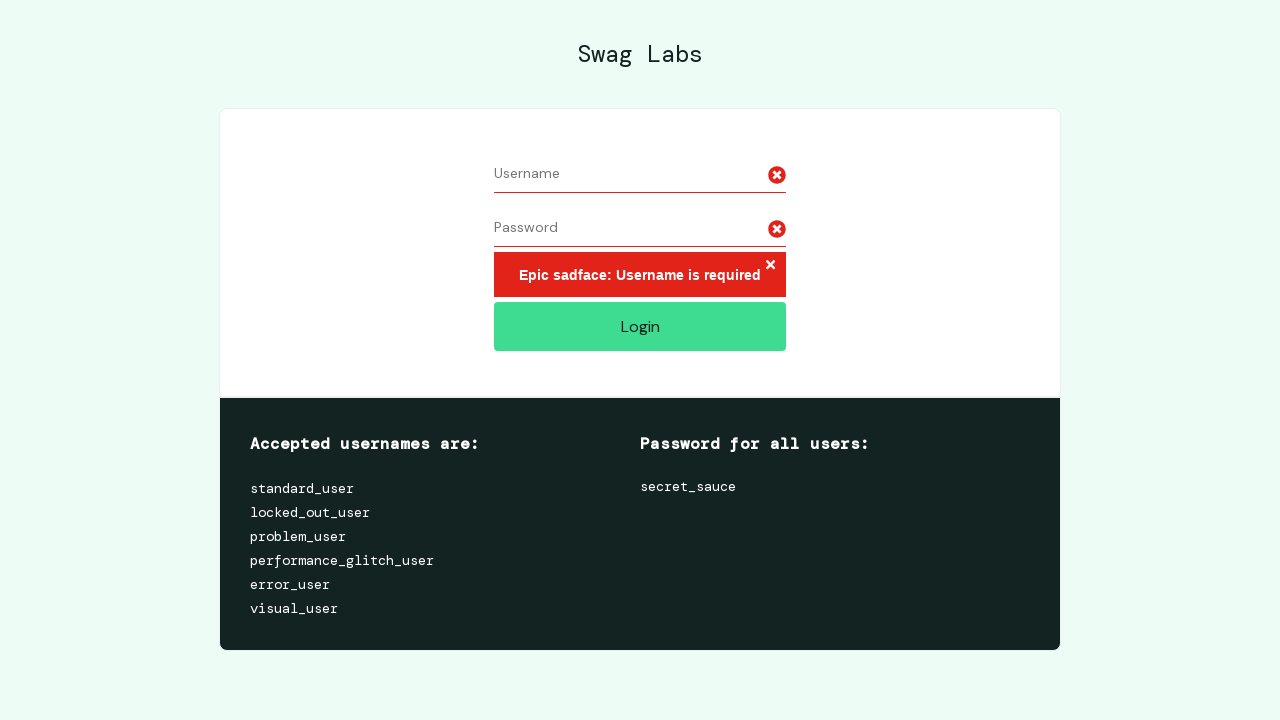

Error message appeared confirming username is required
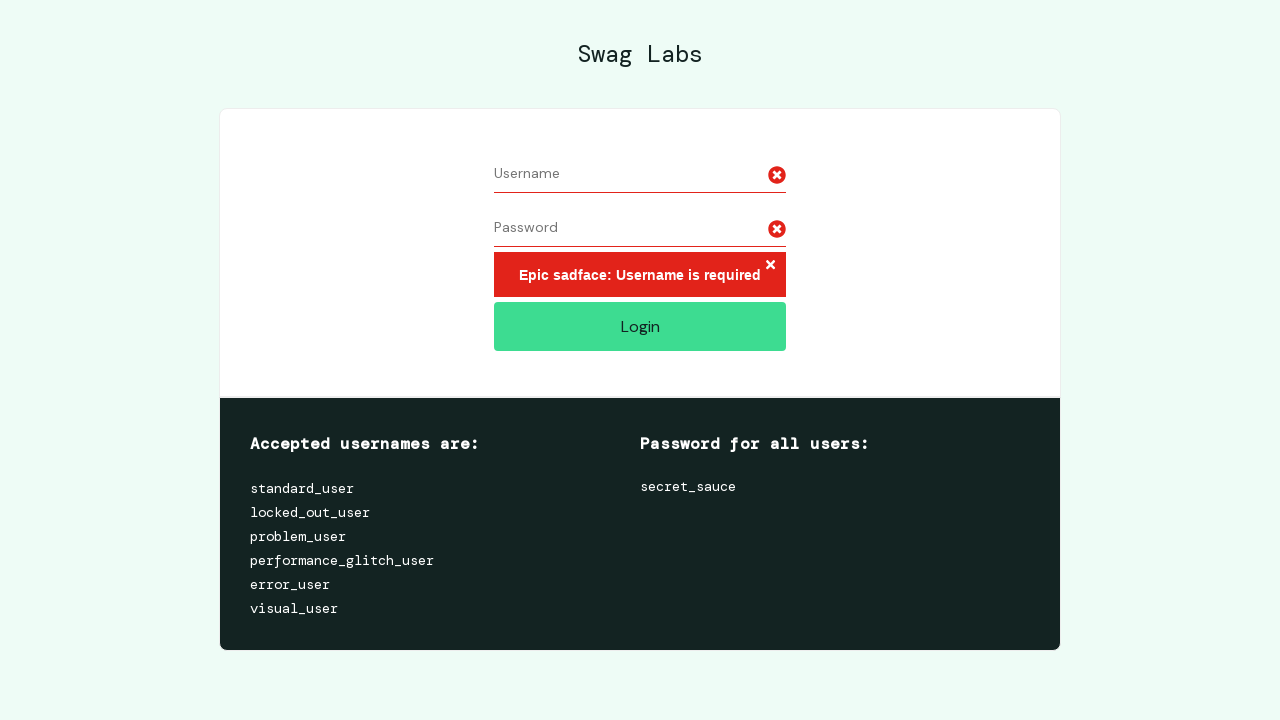

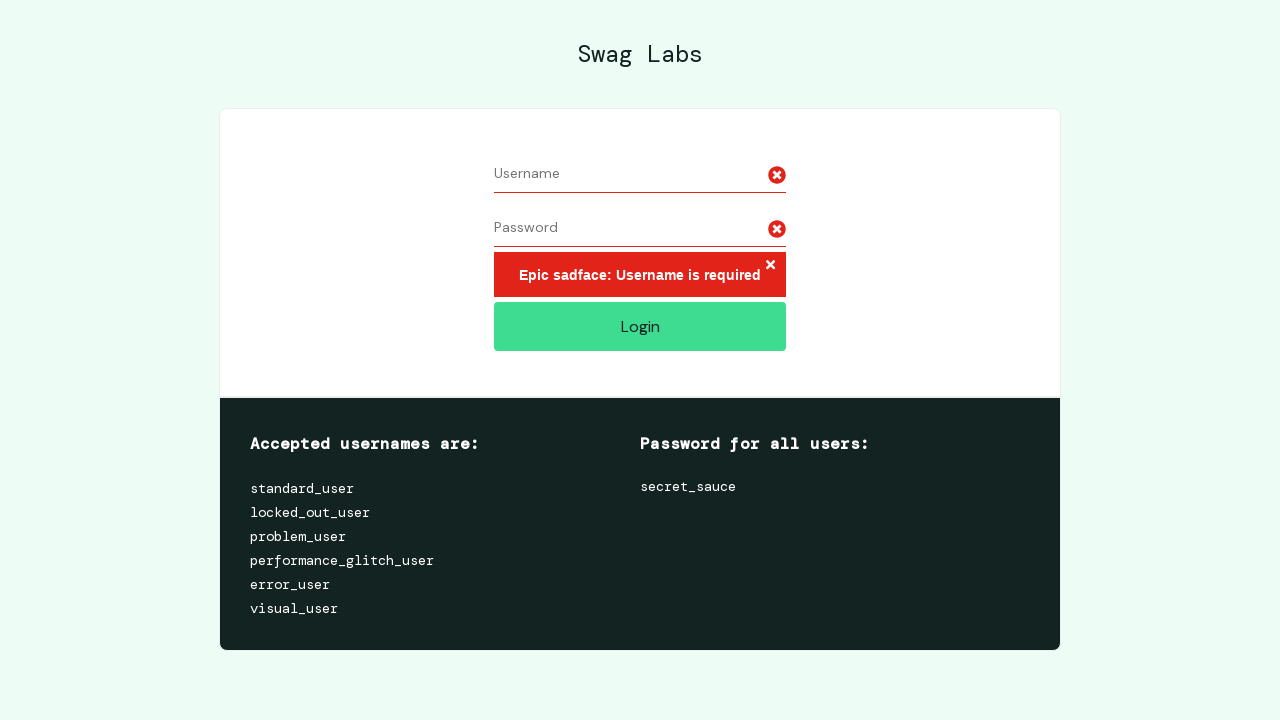